Navigates to InfoTek Guide website, maximizes the browser window, and verifies that the page title contains "InfoTek"

Starting URL: https://www.infotekguide.net

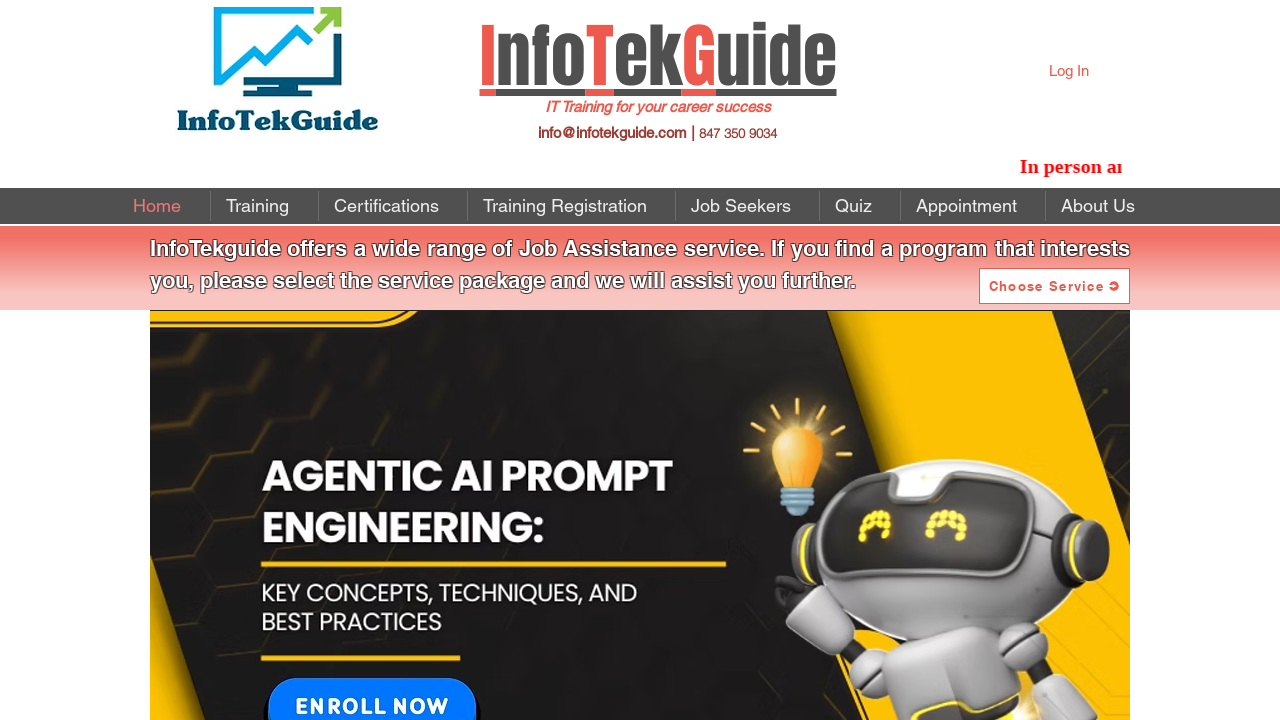

Navigated to InfoTek Guide website at https://www.infotekguide.net
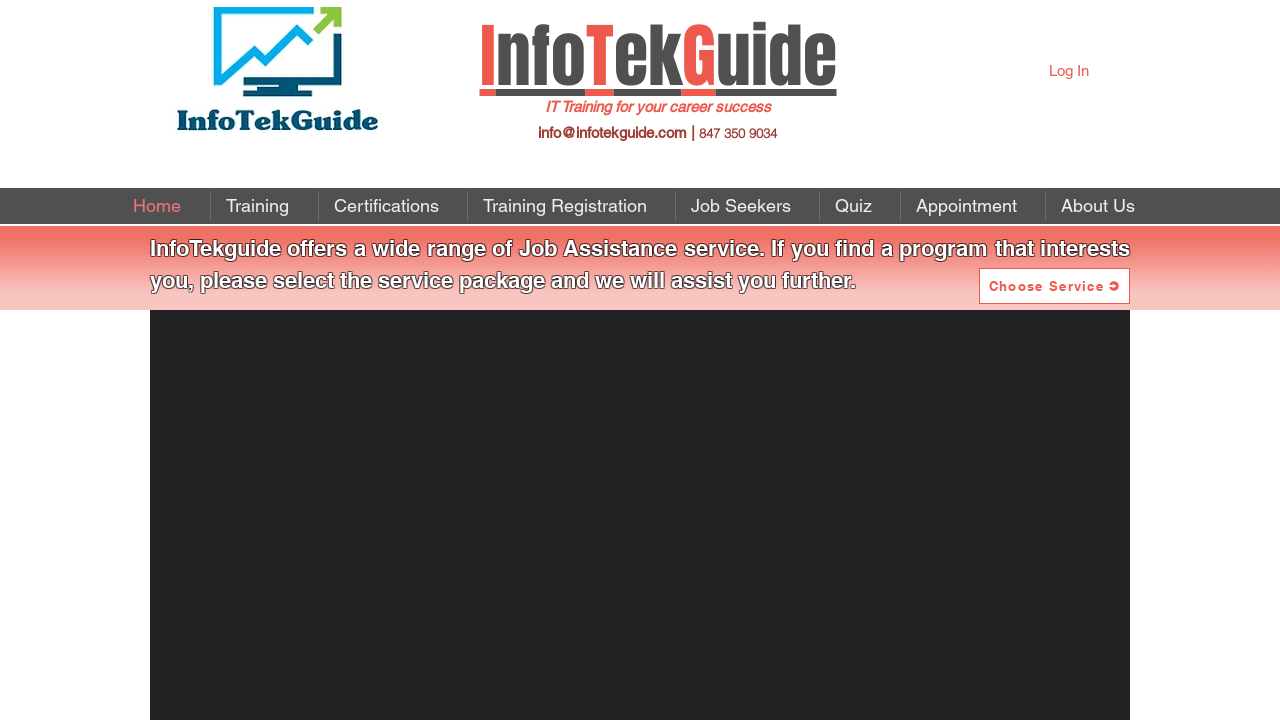

Maximized browser window to 1920x1080 resolution
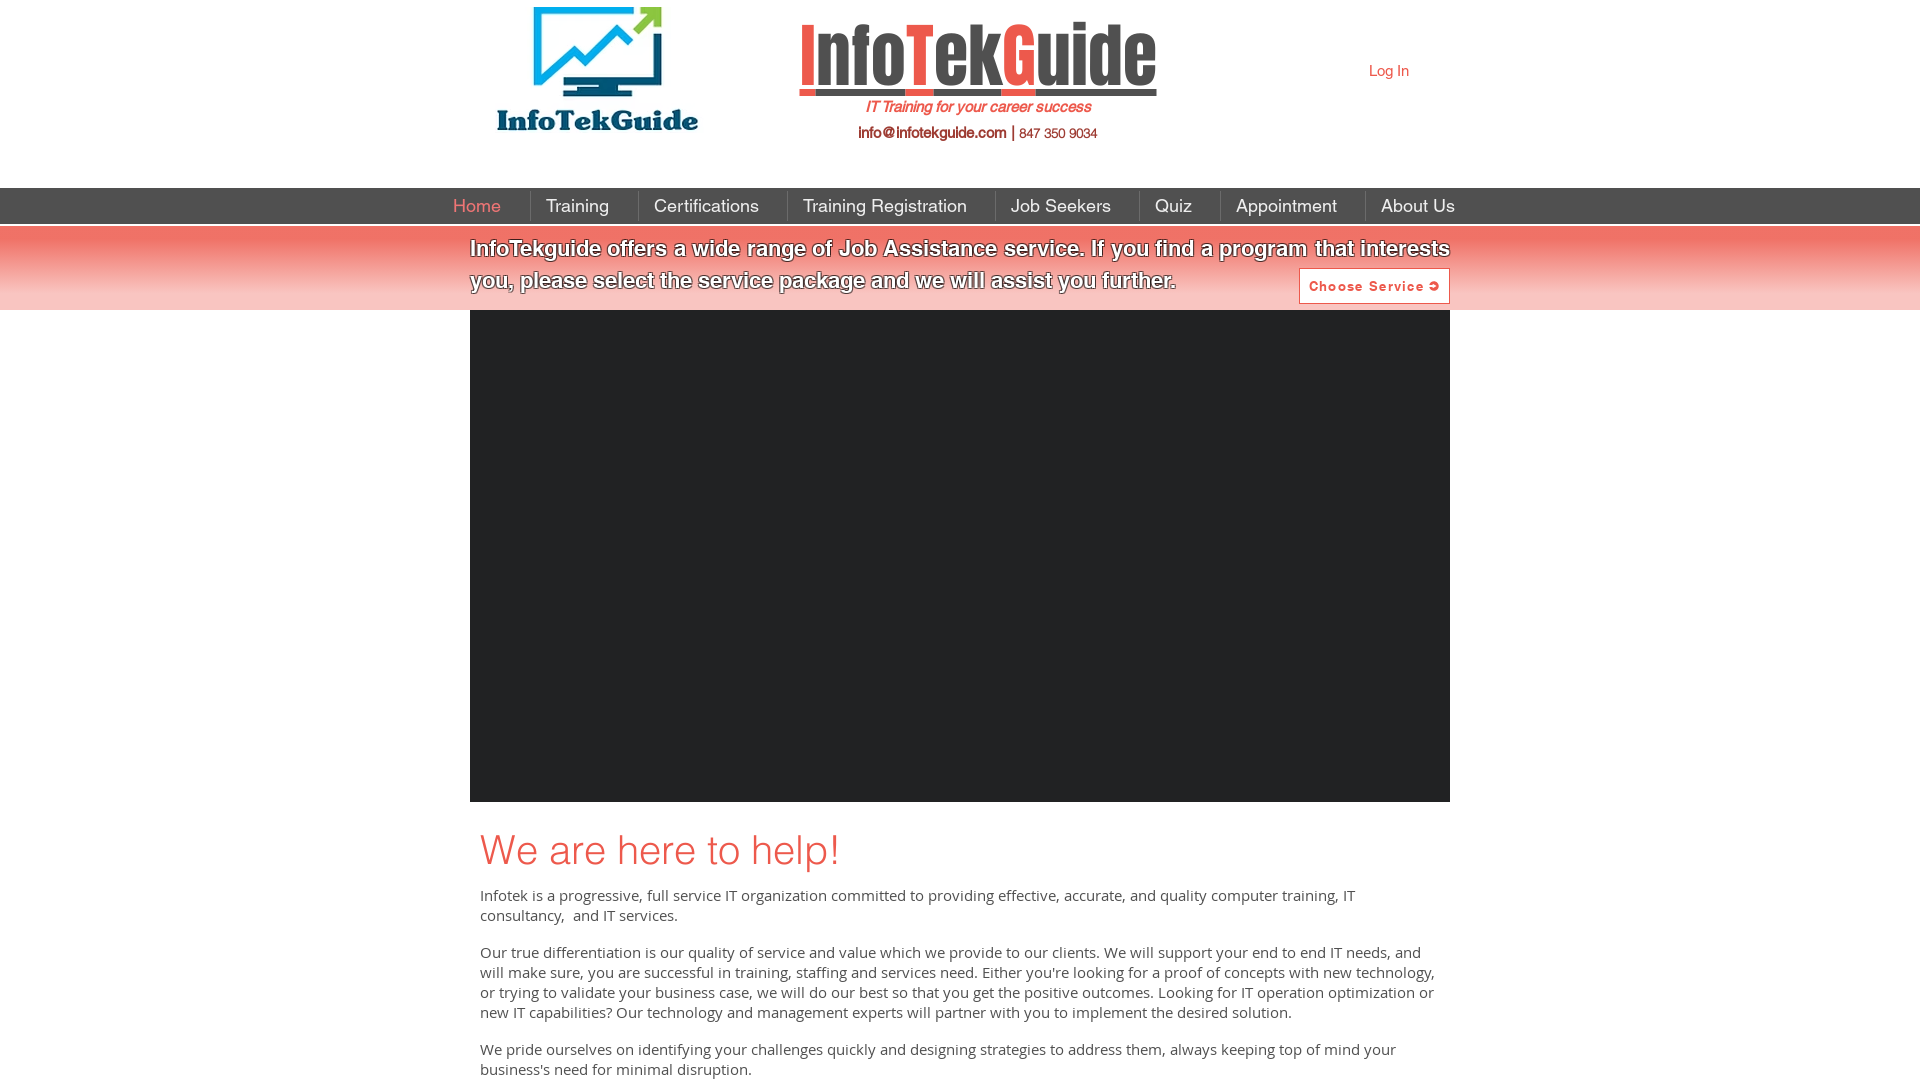

Verified page title contains 'InfoTek'
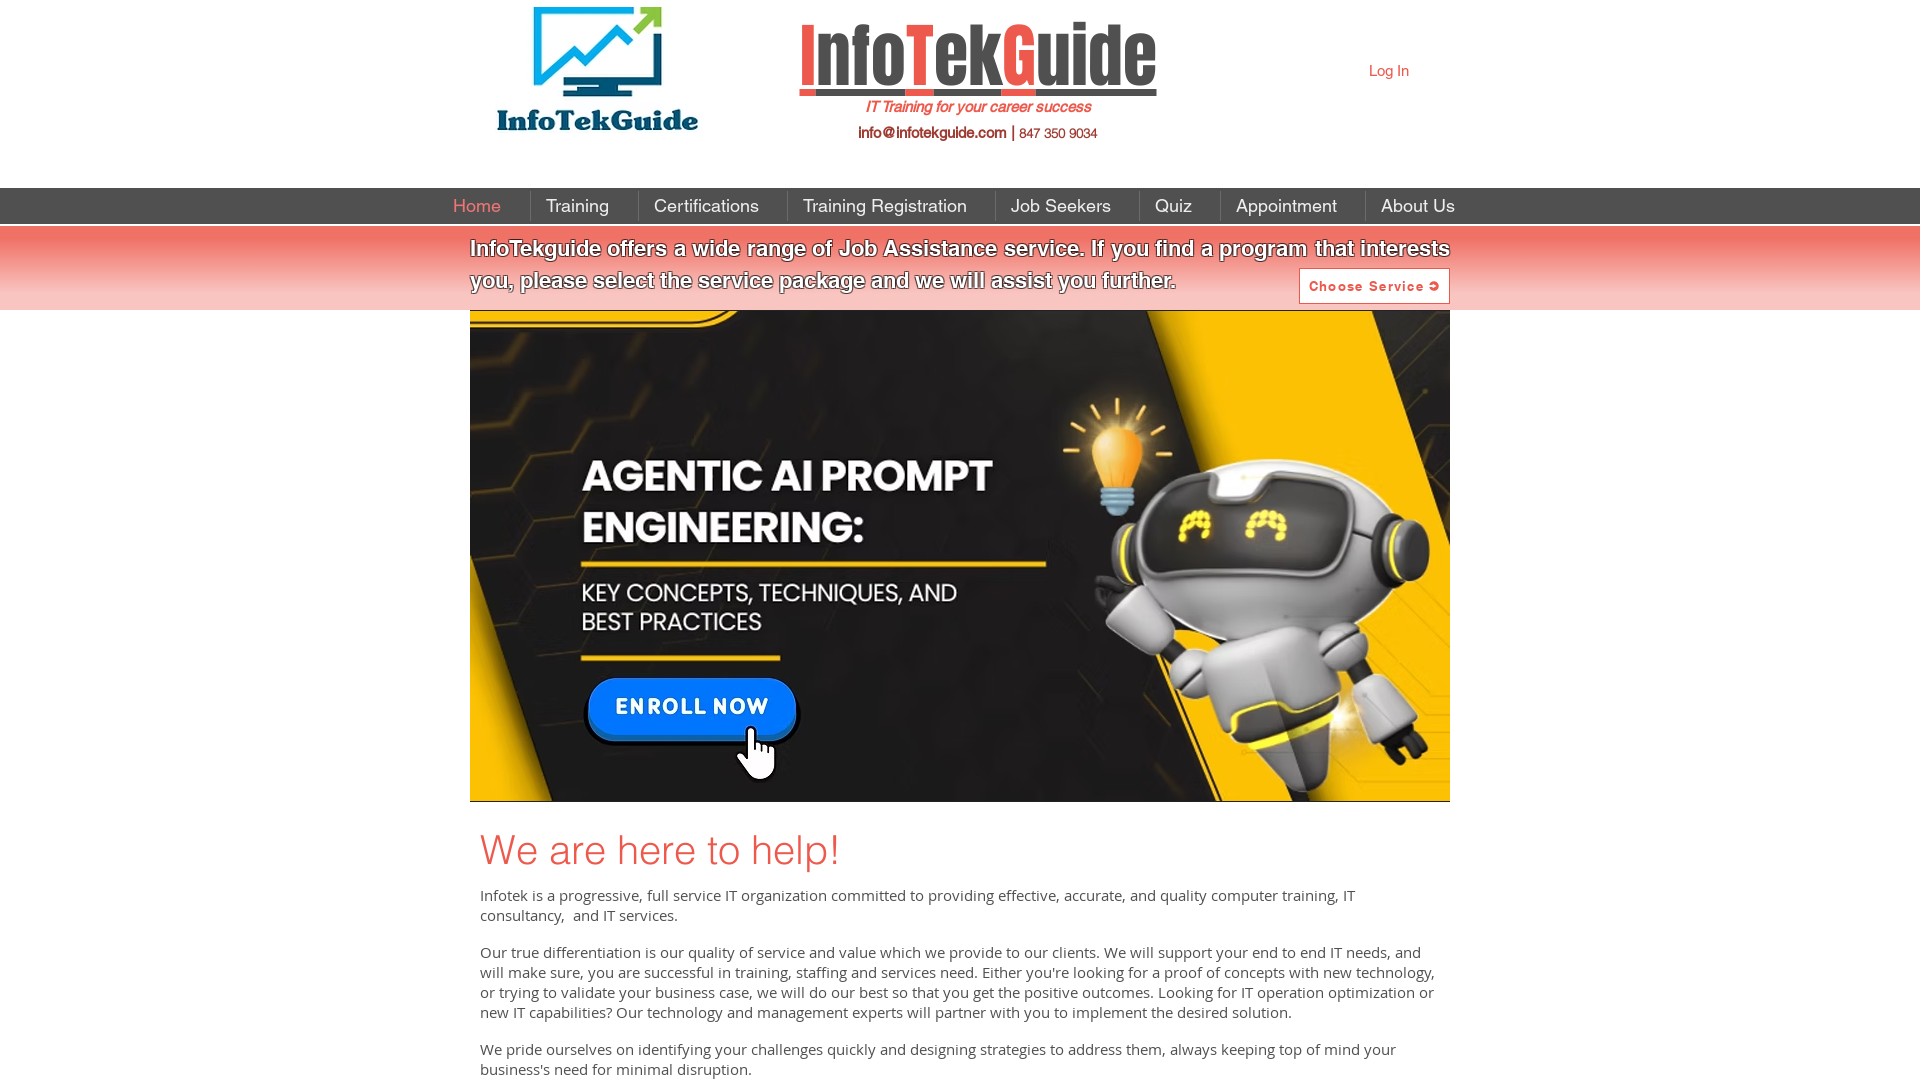

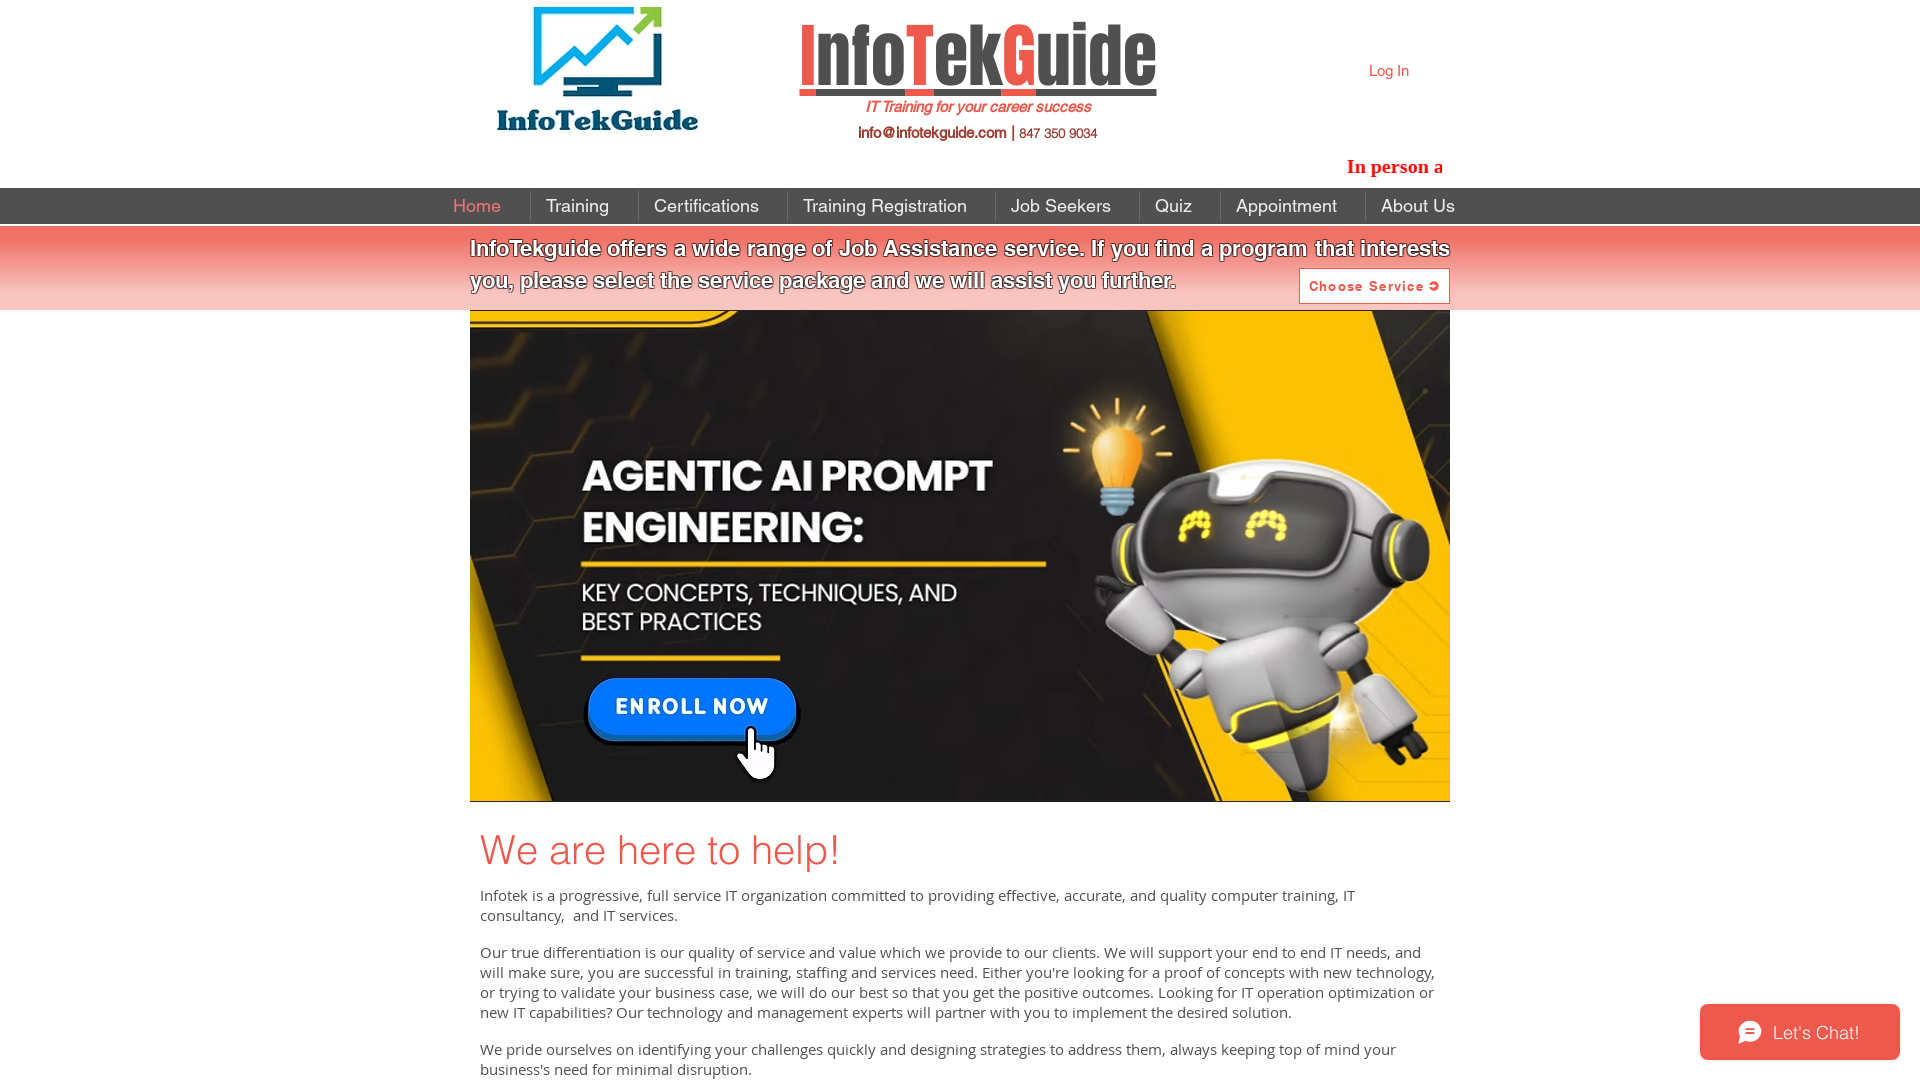